Navigates to a product category page and locates an element with partial link text

Starting URL: https://bepantoan.vn/danh-muc/may-hut-mui-am-tu

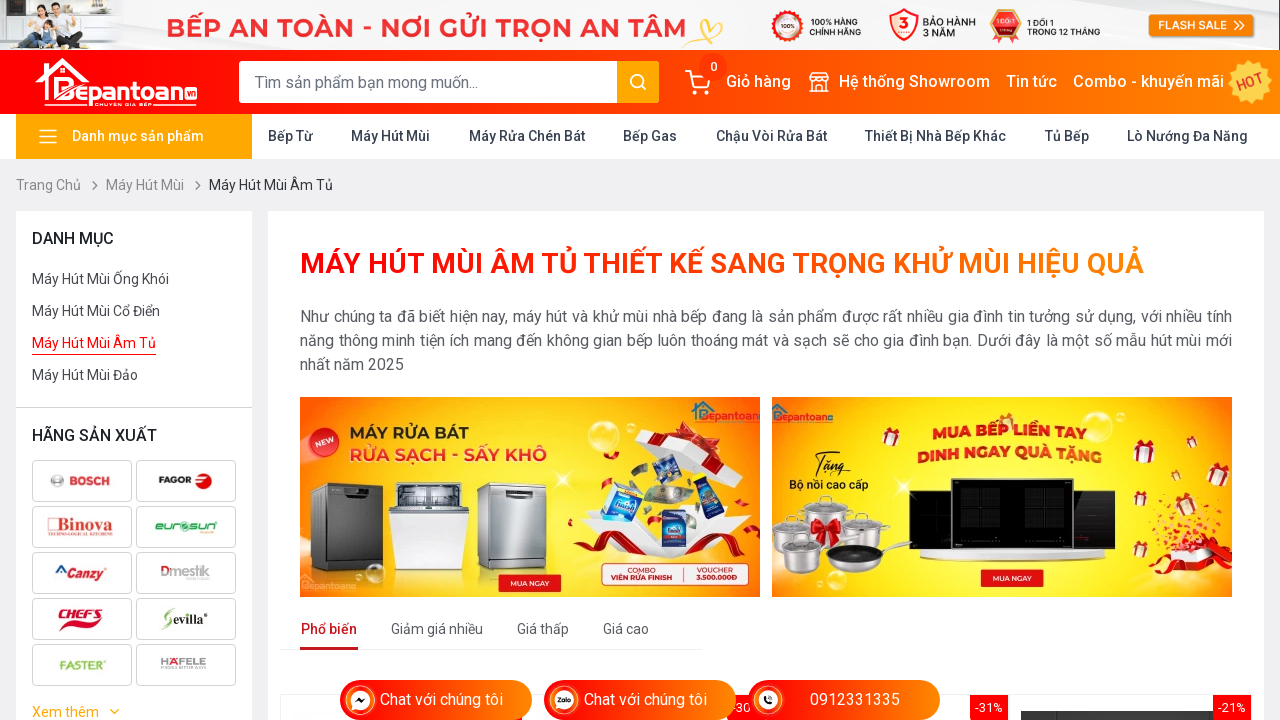

Navigated to product category page for range hoods
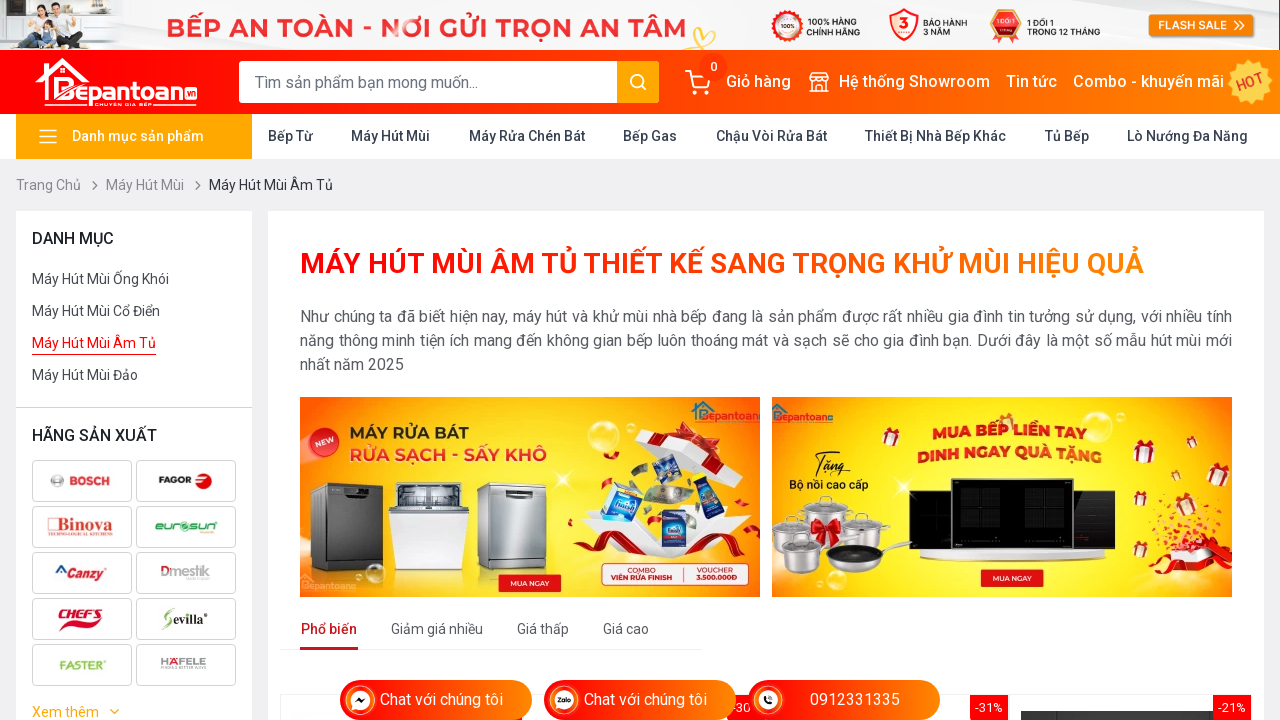

Located element with partial link text 'Âm Tủ'
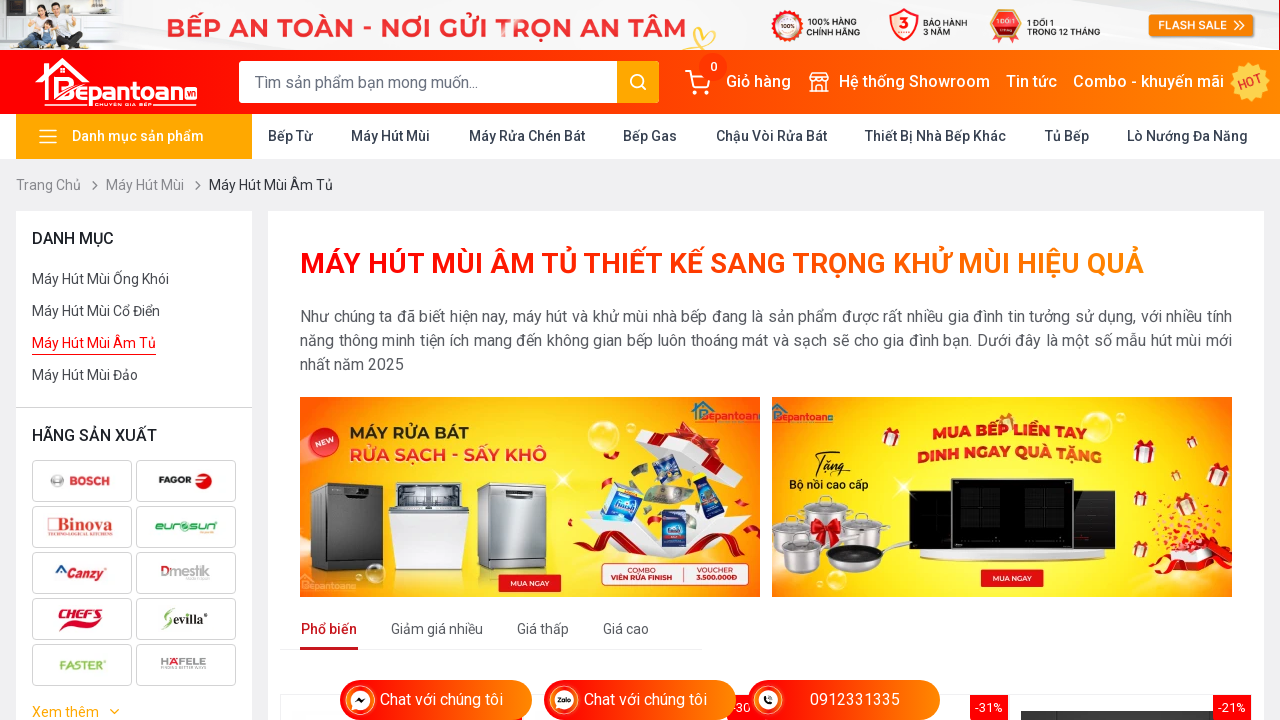

Element with partial link text 'Âm Tủ' is visible and ready
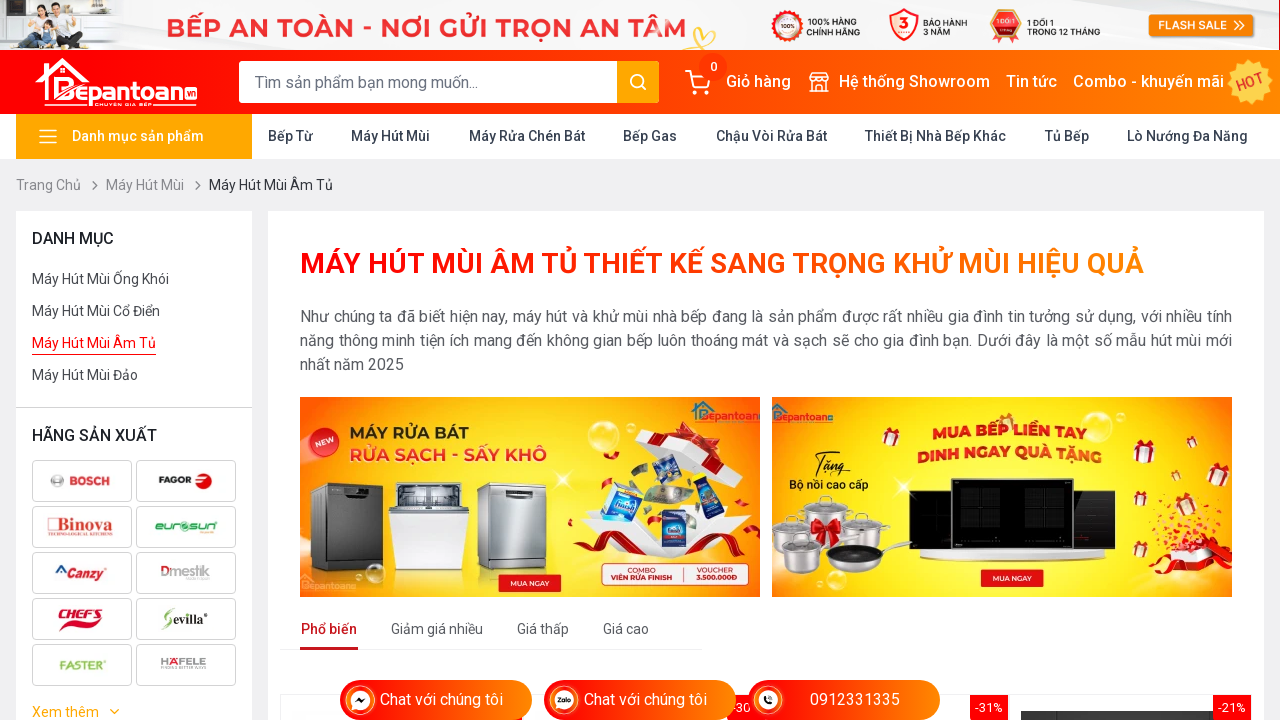

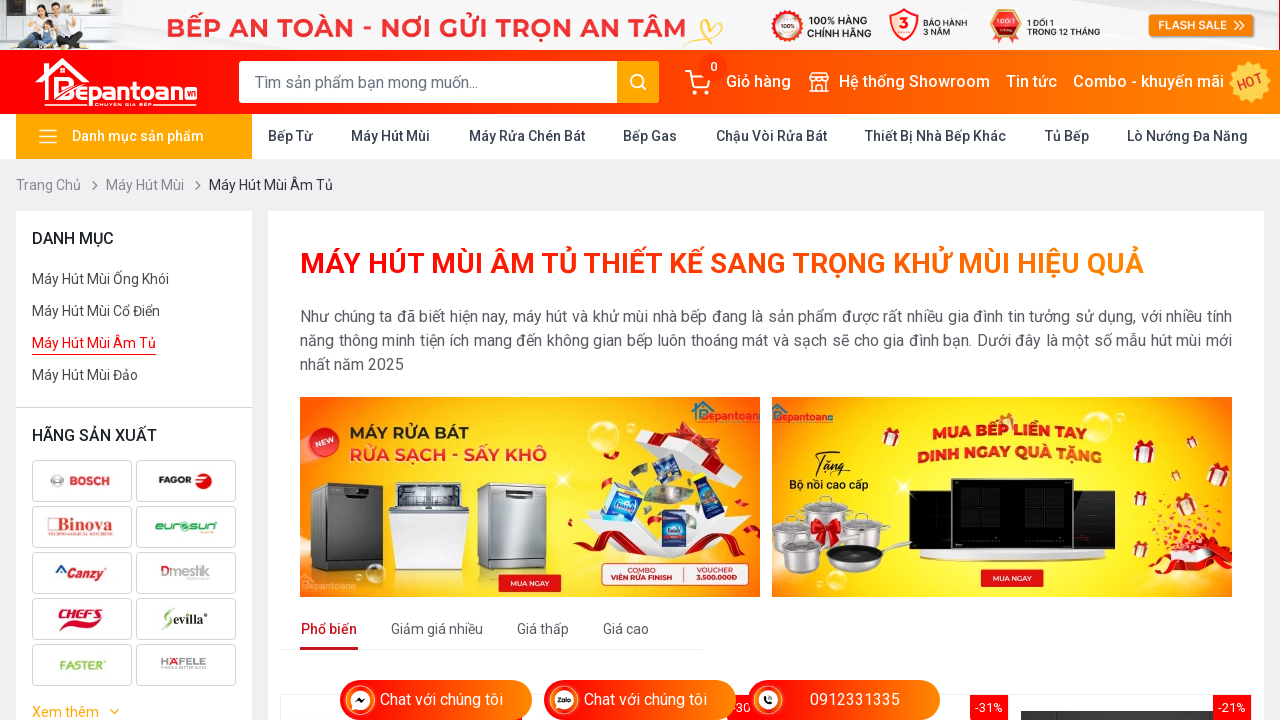